Tests that adding multiple todos correctly updates the todo count display

Starting URL: https://devmountain.github.io/qa_todos/

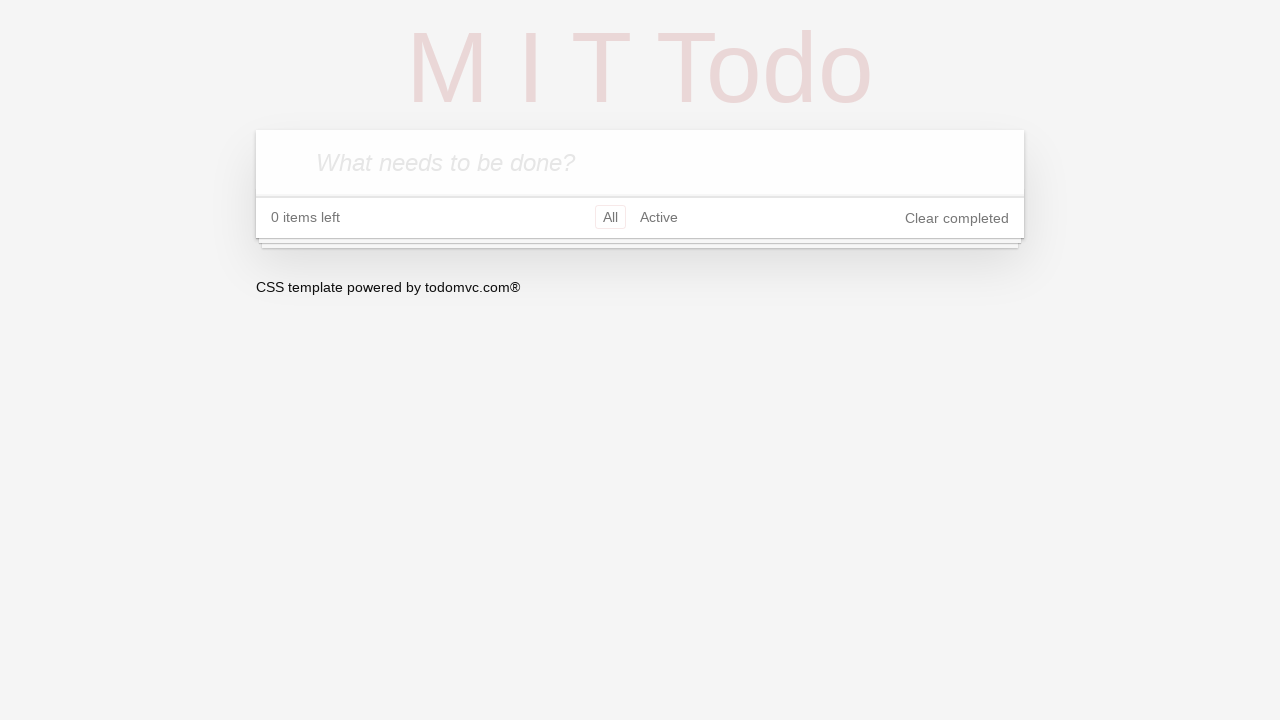

Waited for todo input field to be available
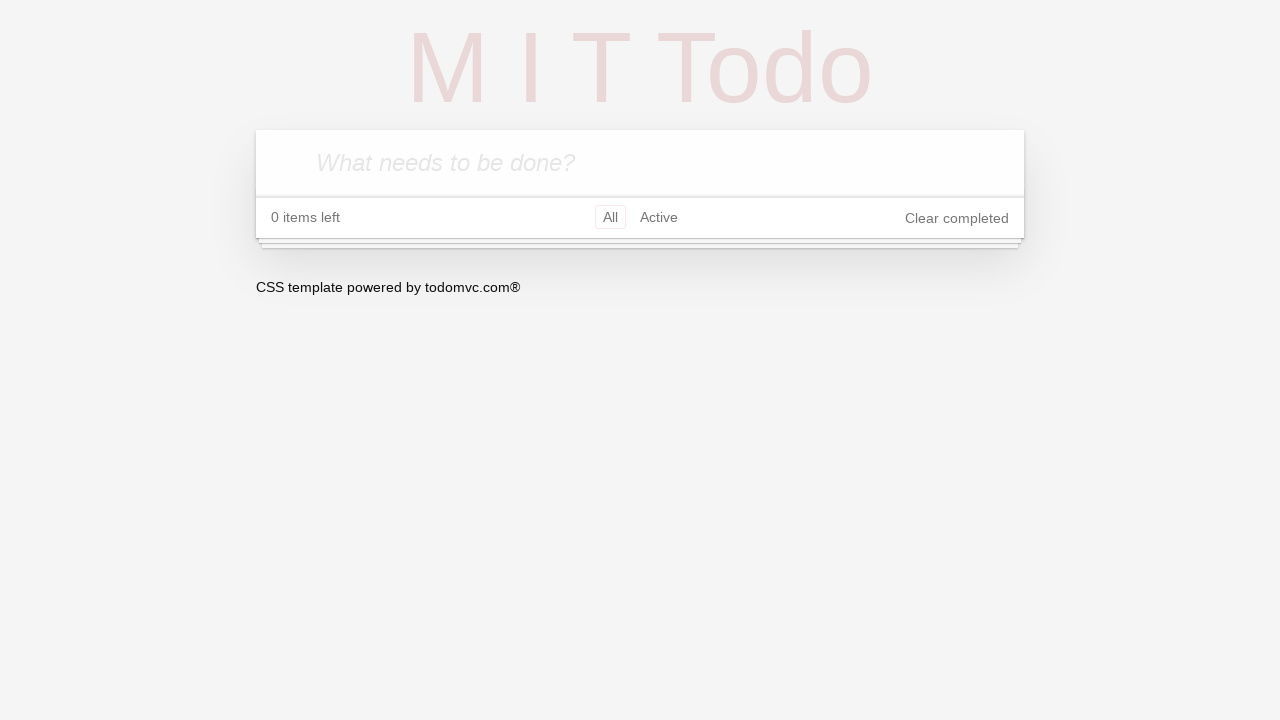

Filled todo input with 'Test To-Do 1' on .new-todo
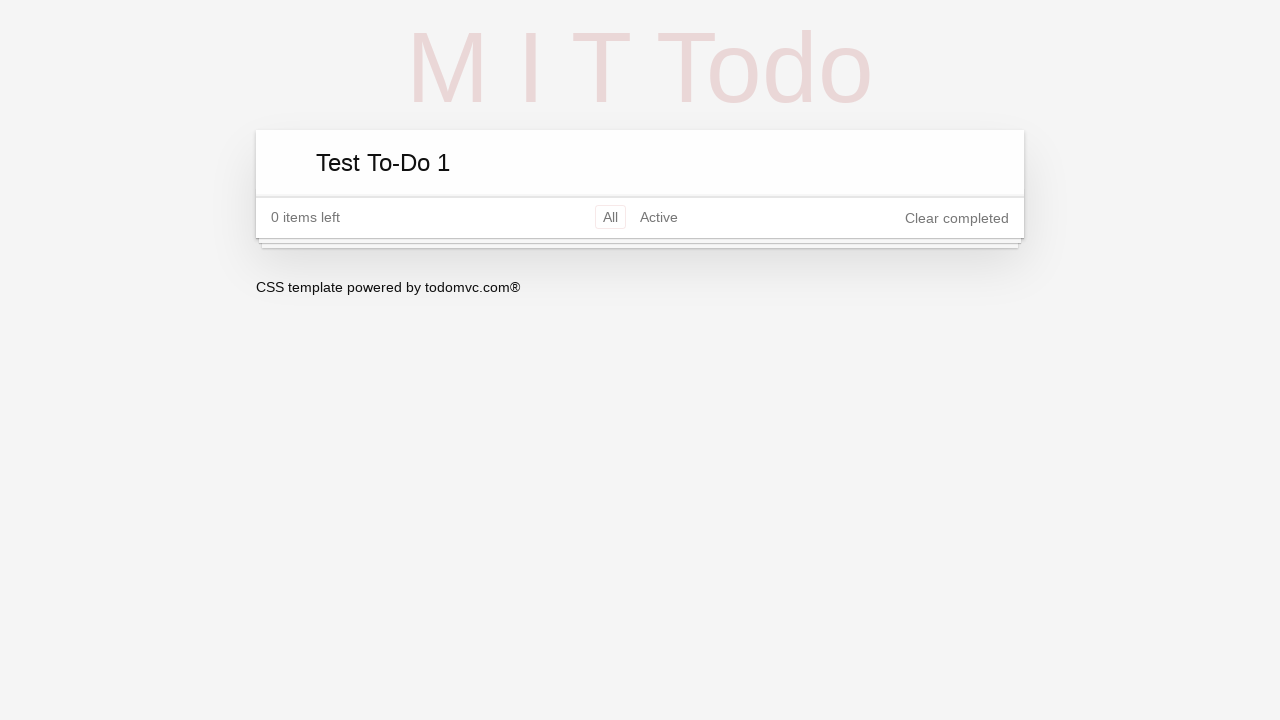

Pressed Enter to add first todo on .new-todo
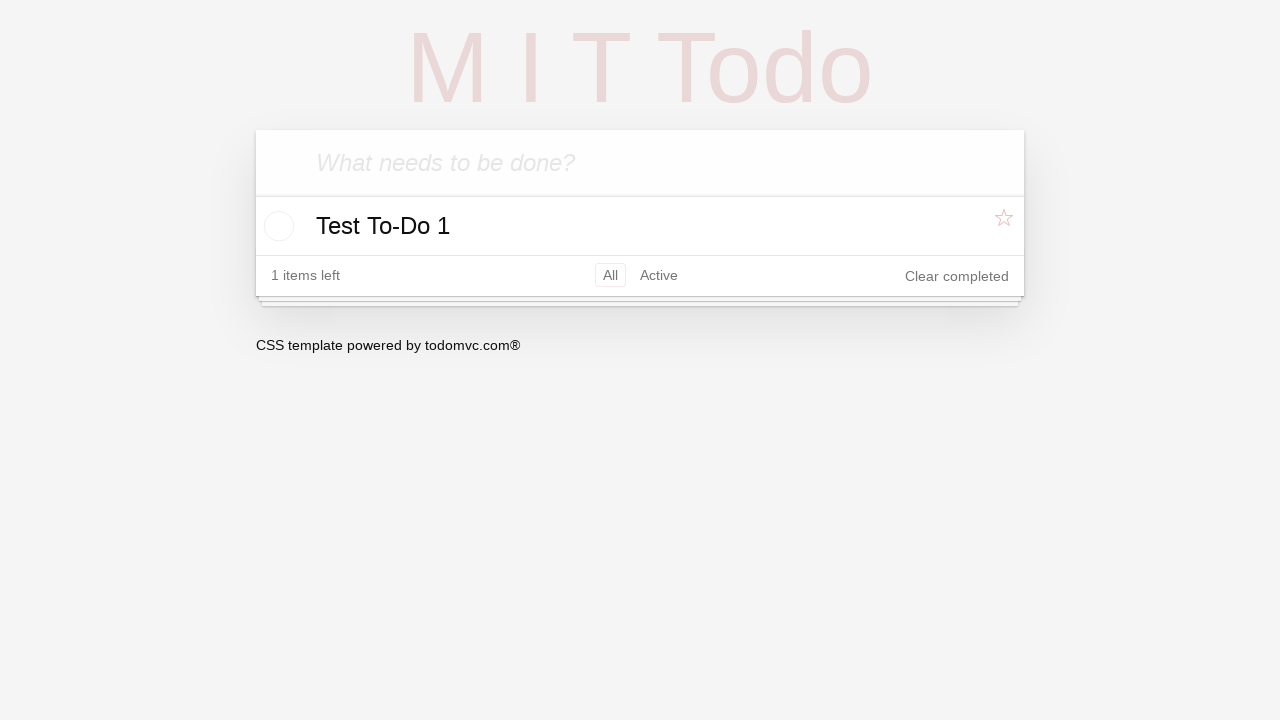

Filled todo input with 'Test To-Do 2' on .new-todo
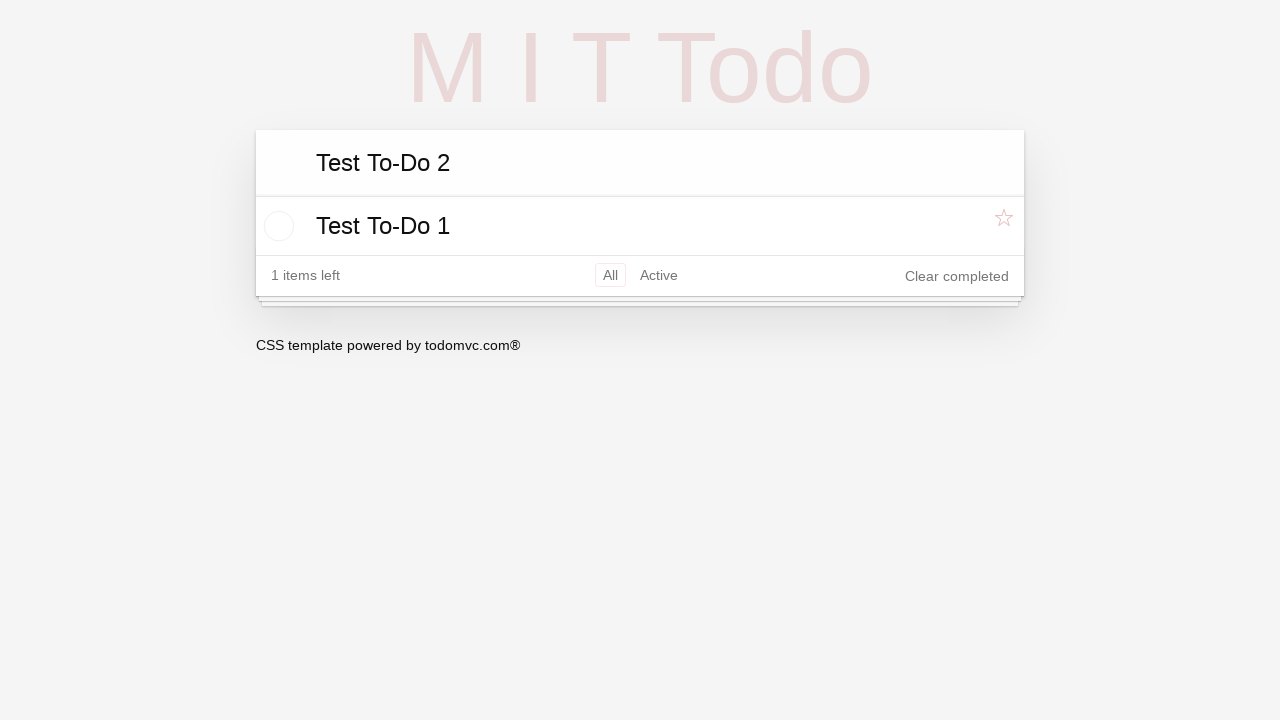

Pressed Enter to add second todo on .new-todo
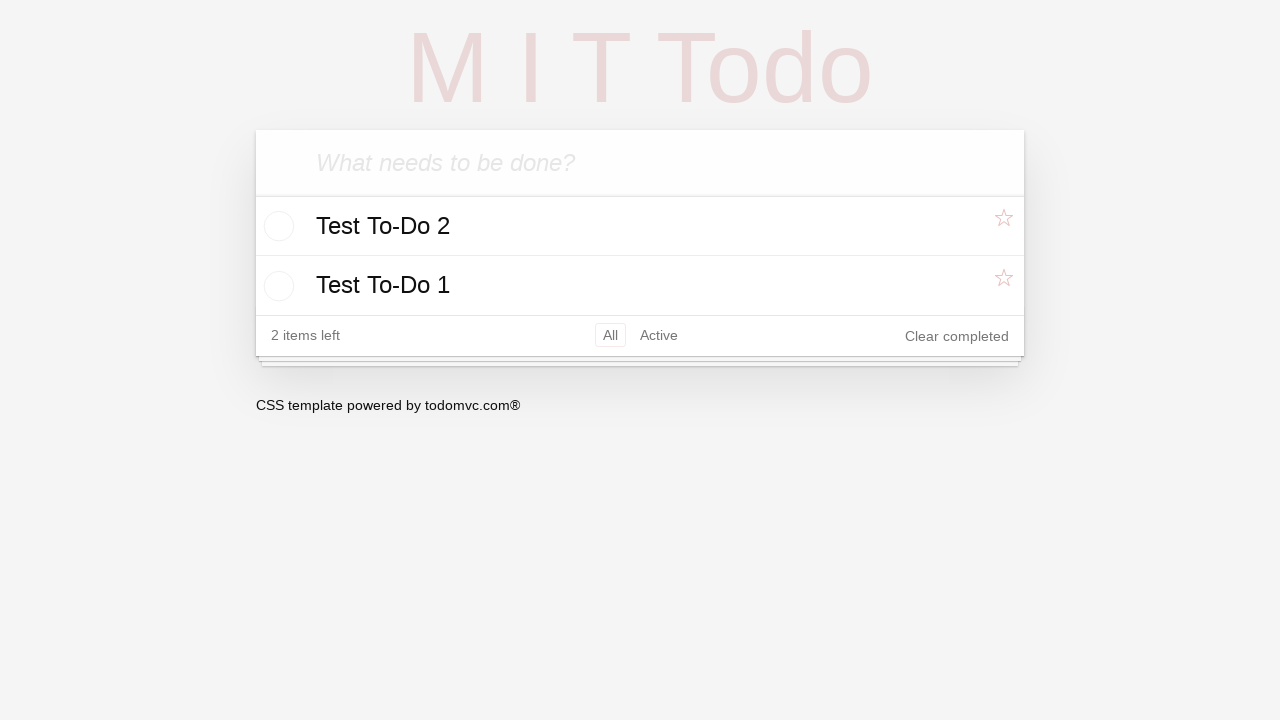

Filled todo input with 'Test To-Do 3' on .new-todo
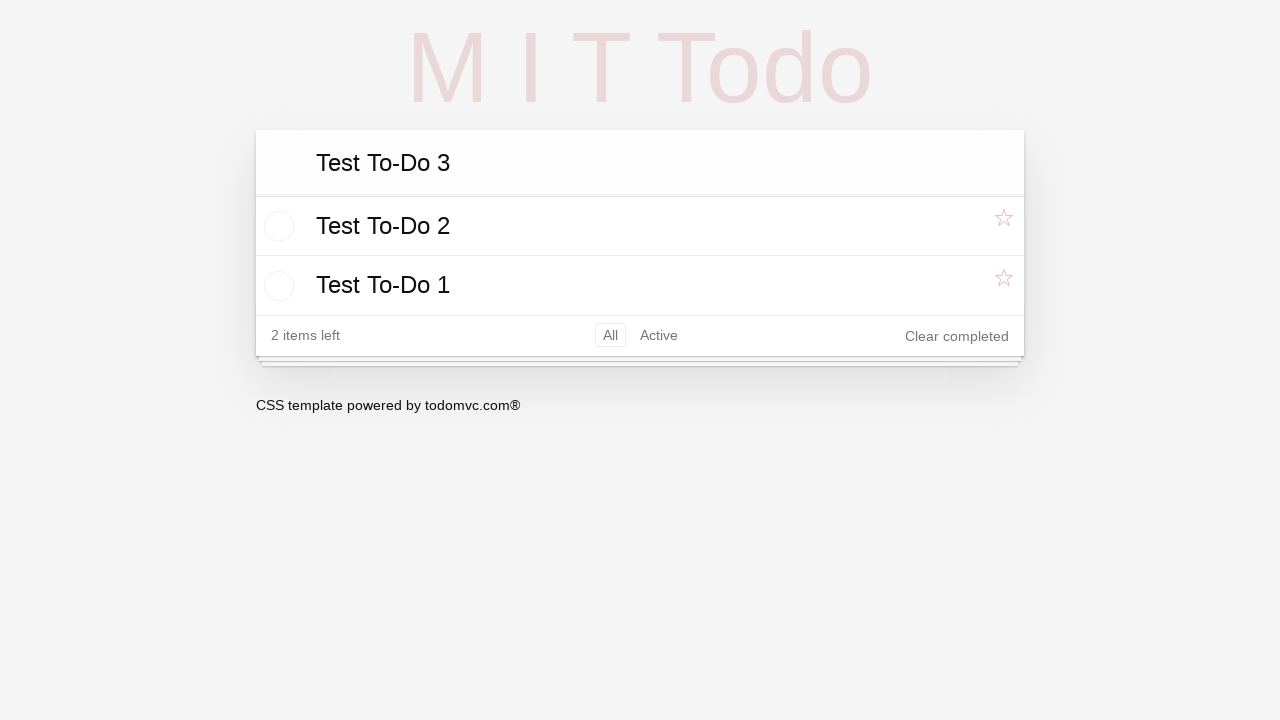

Pressed Enter to add third todo on .new-todo
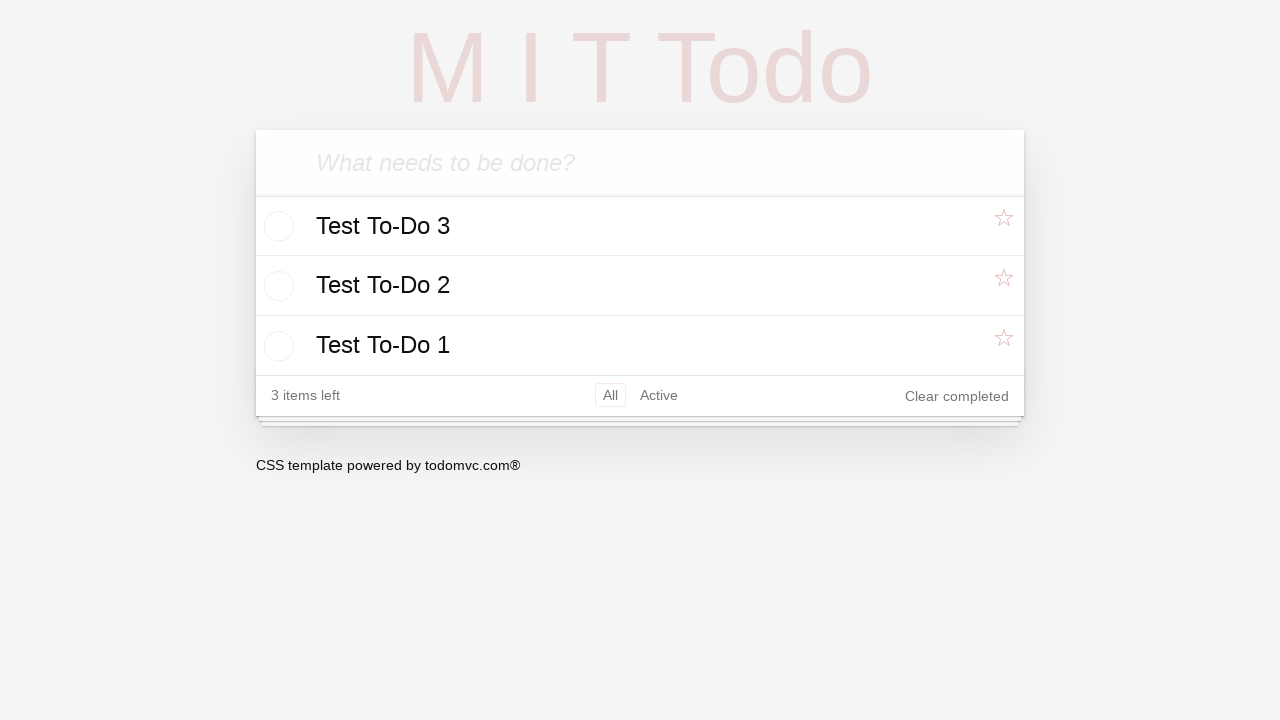

Filled todo input with 'Test To-Do 4' on .new-todo
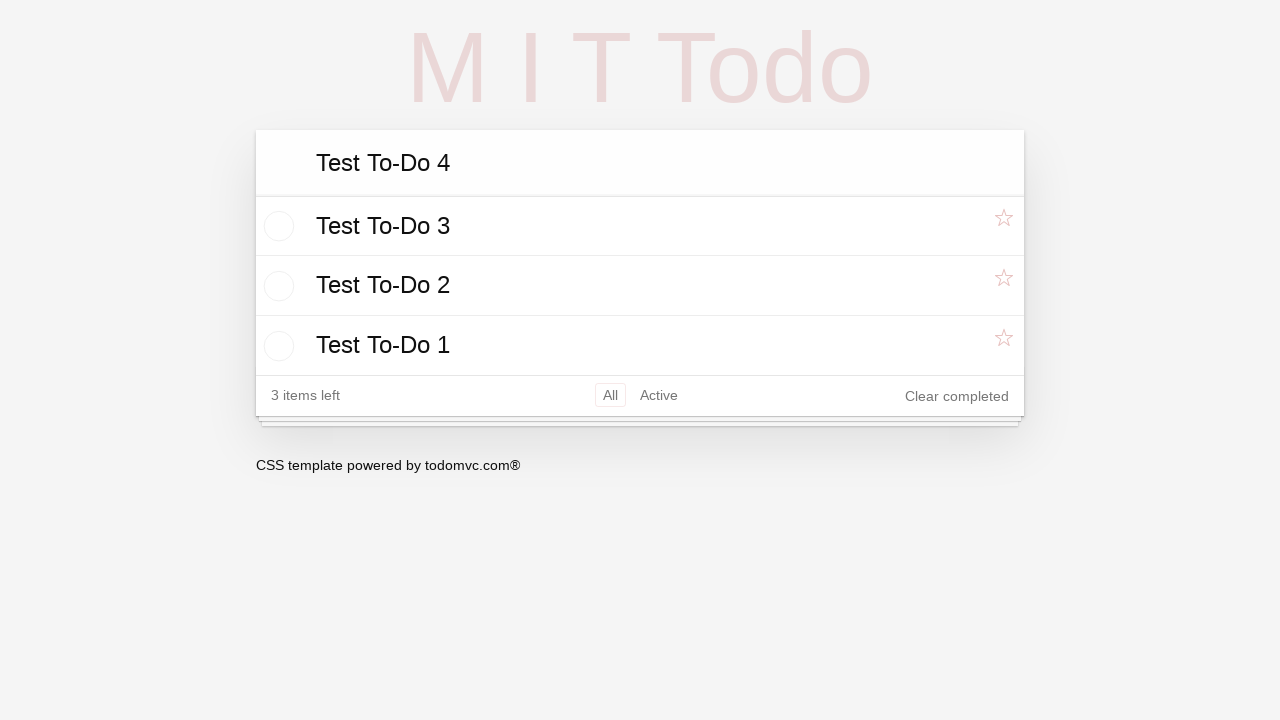

Pressed Enter to add fourth todo on .new-todo
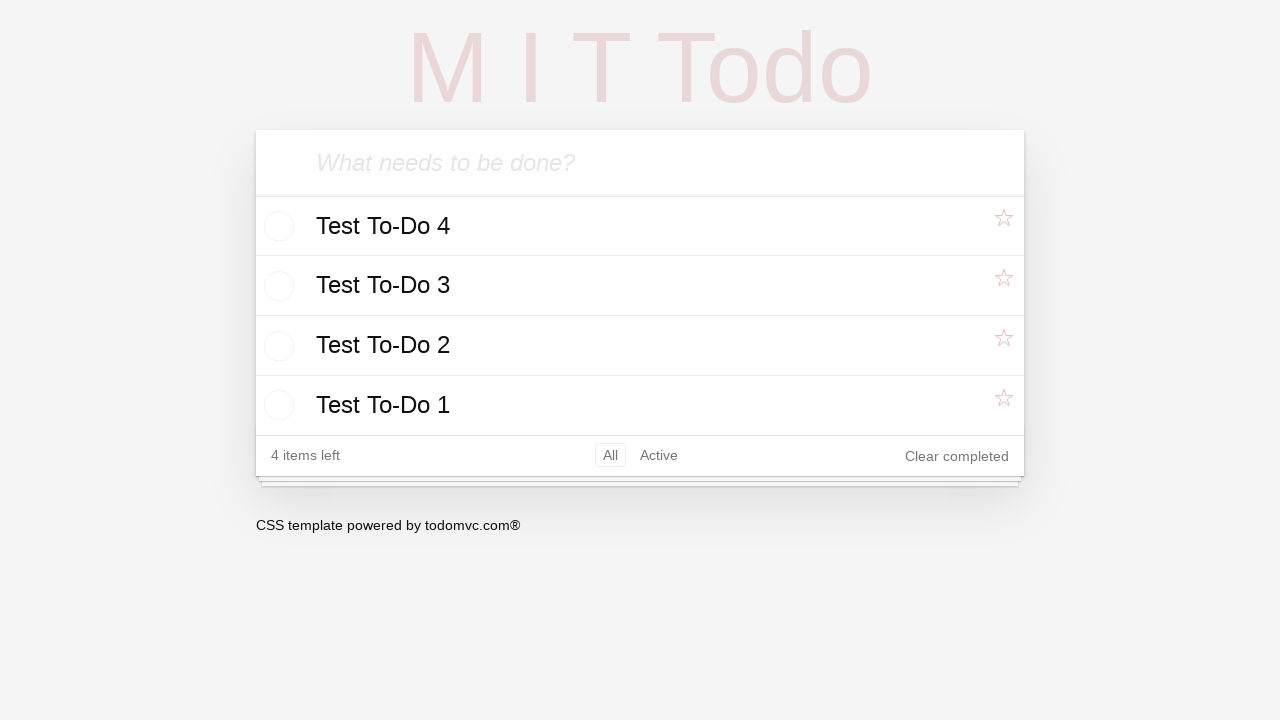

Filled todo input with 'Test To-Do 5' on .new-todo
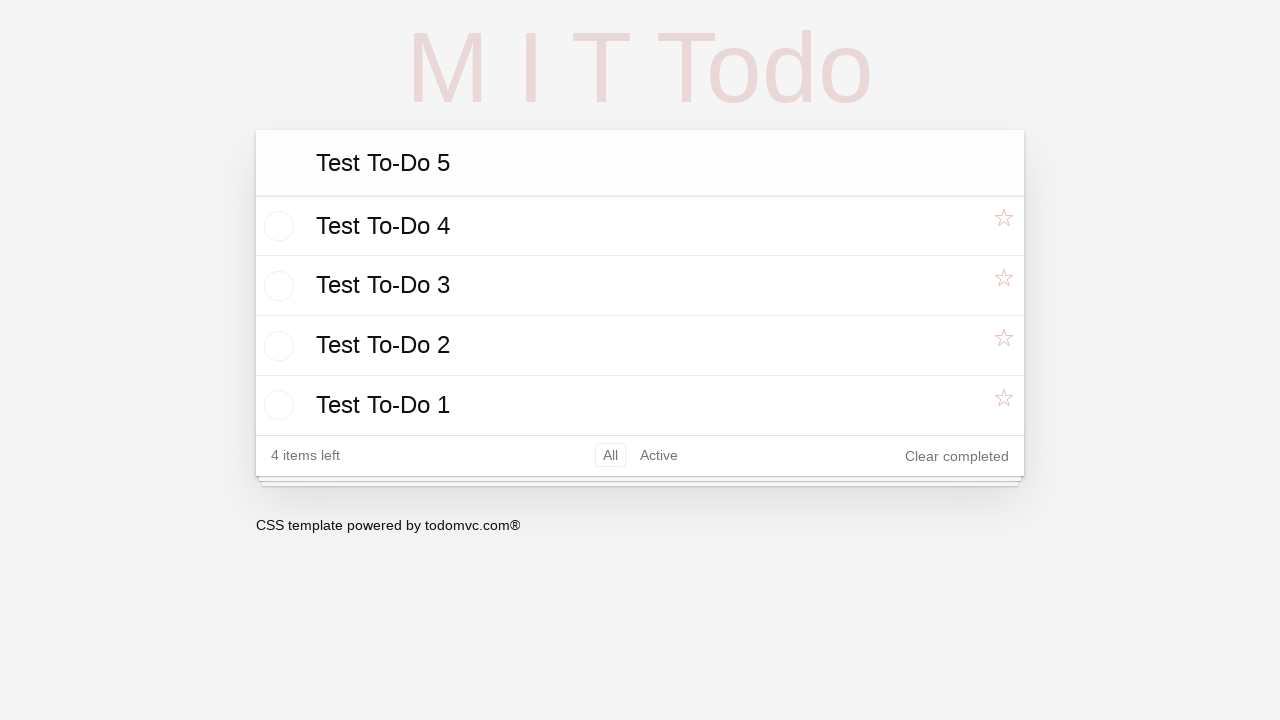

Pressed Enter to add fifth todo on .new-todo
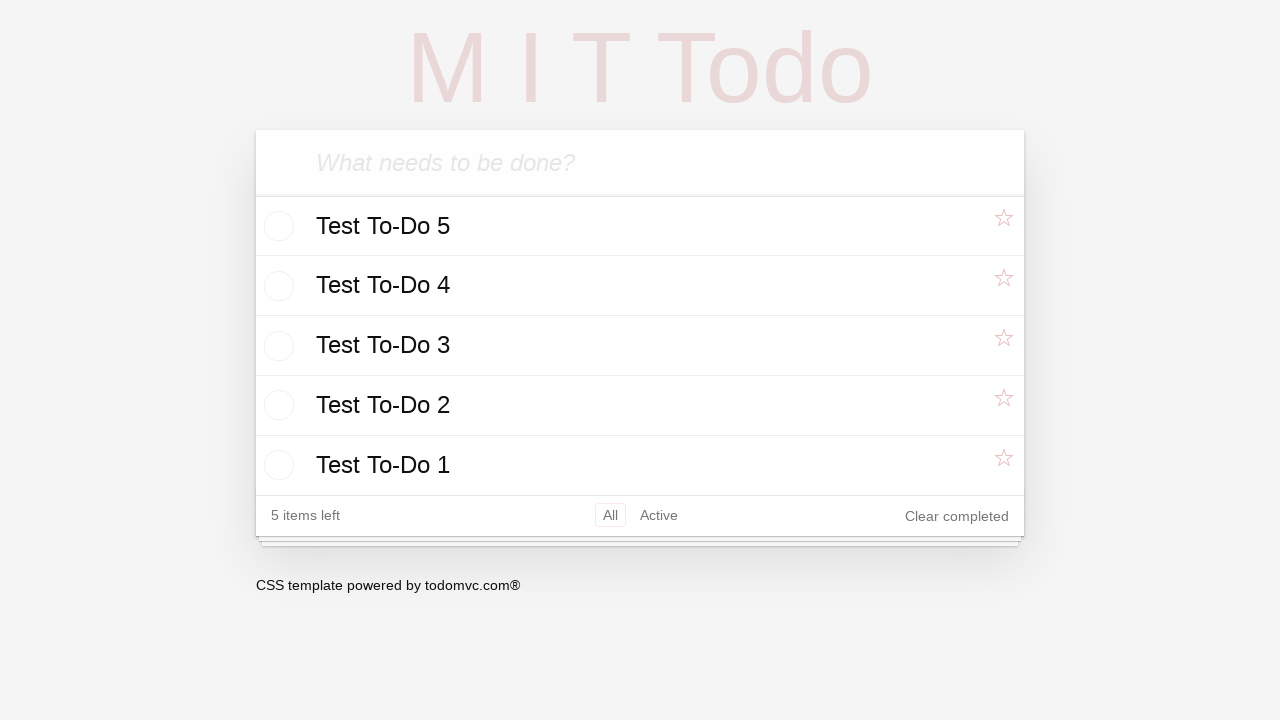

Waited for todo count display to be visible
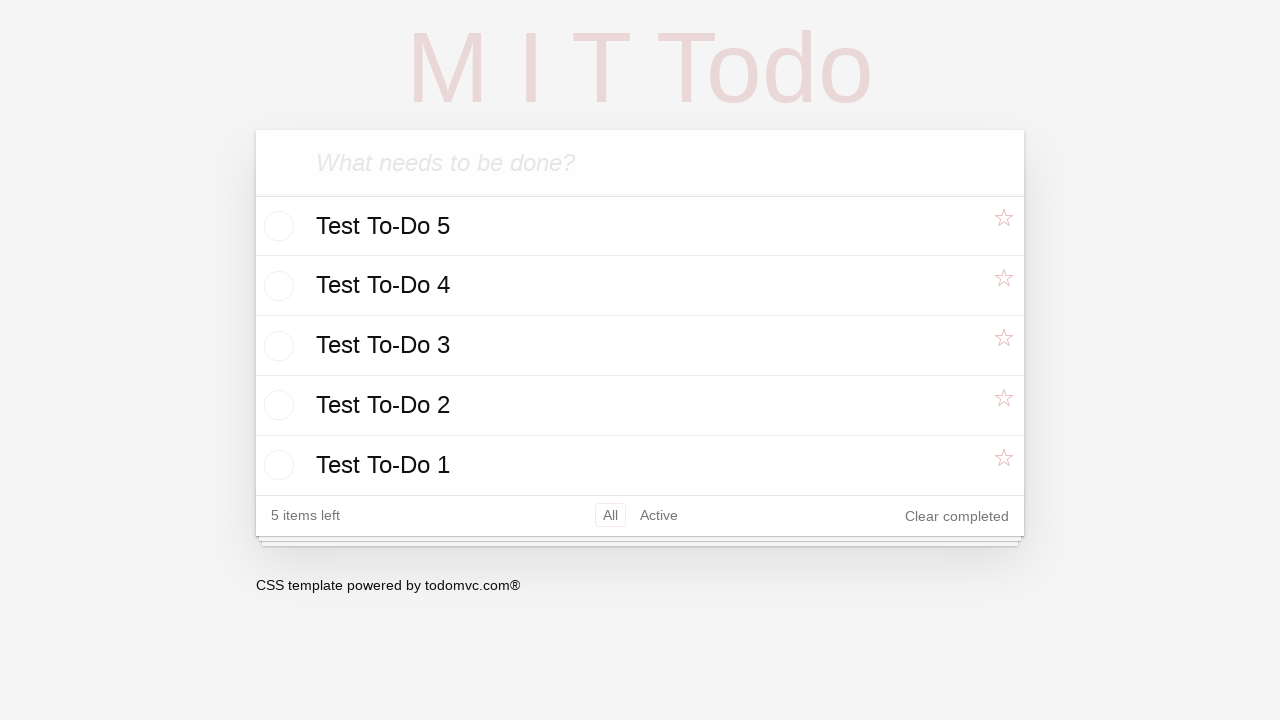

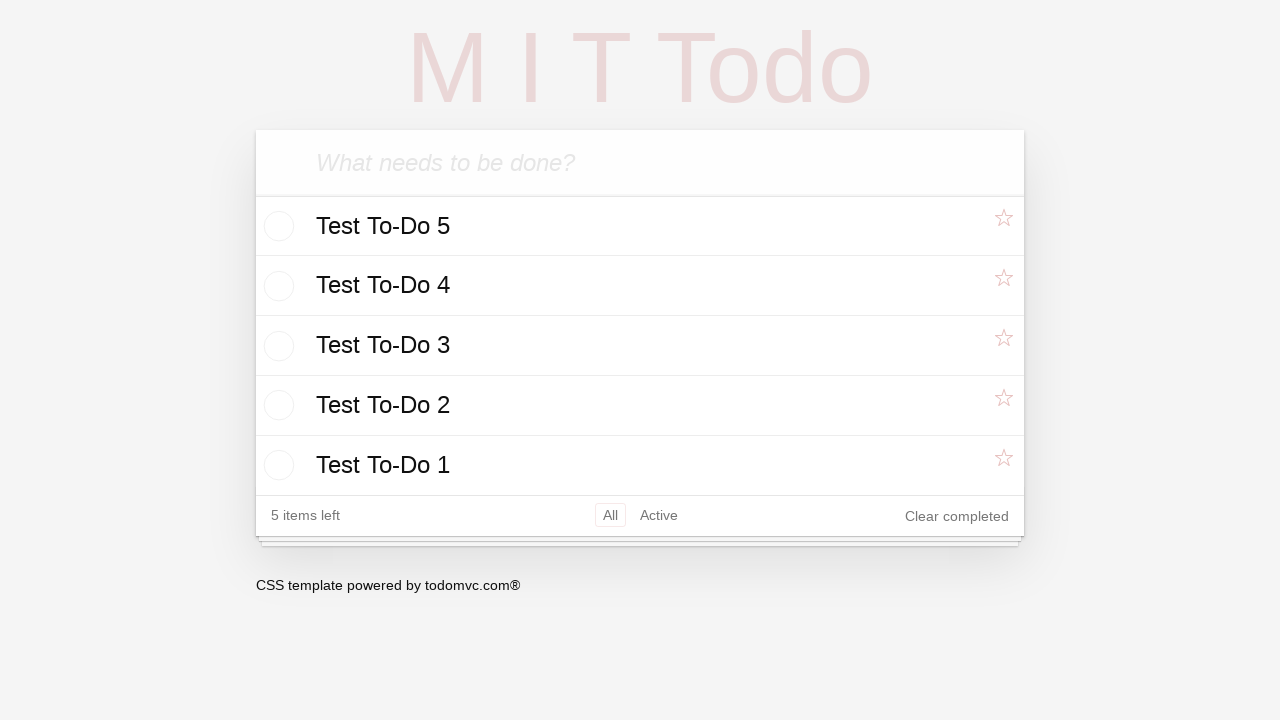